Tests file download functionality by clicking a download link and verifying the file is downloaded

Starting URL: http://the-internet.herokuapp.com/download

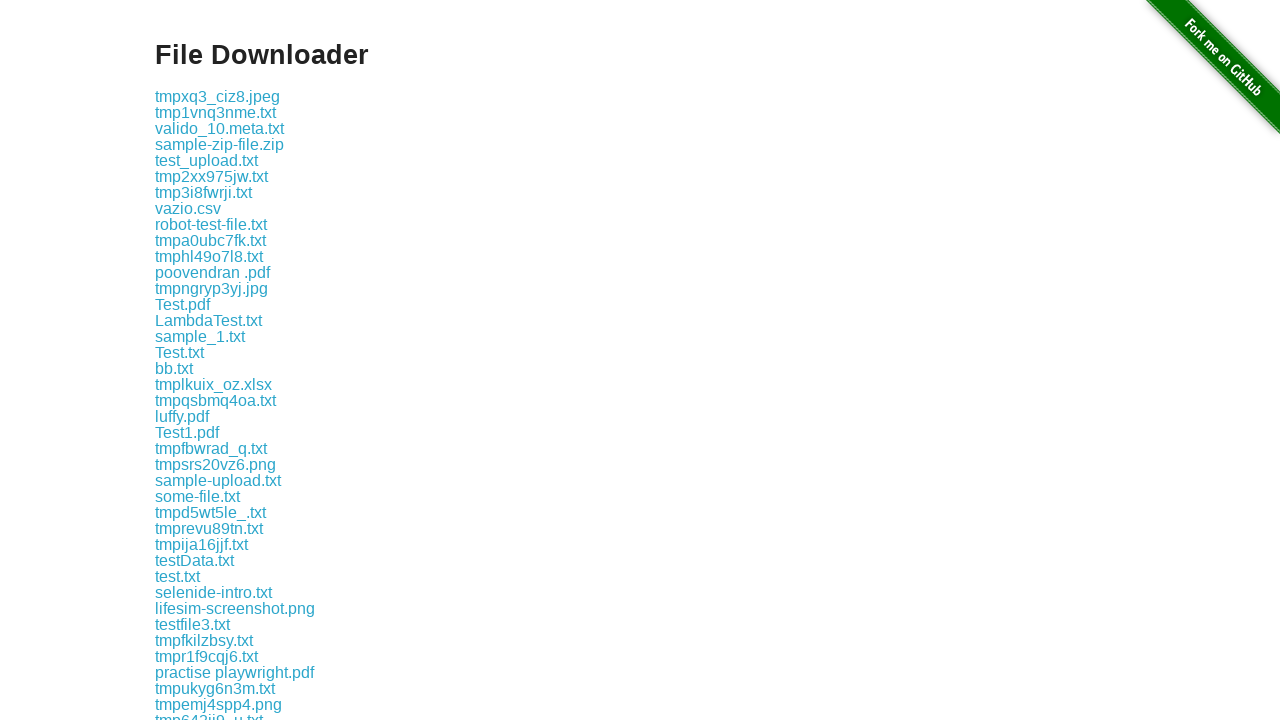

Located first download link on the page
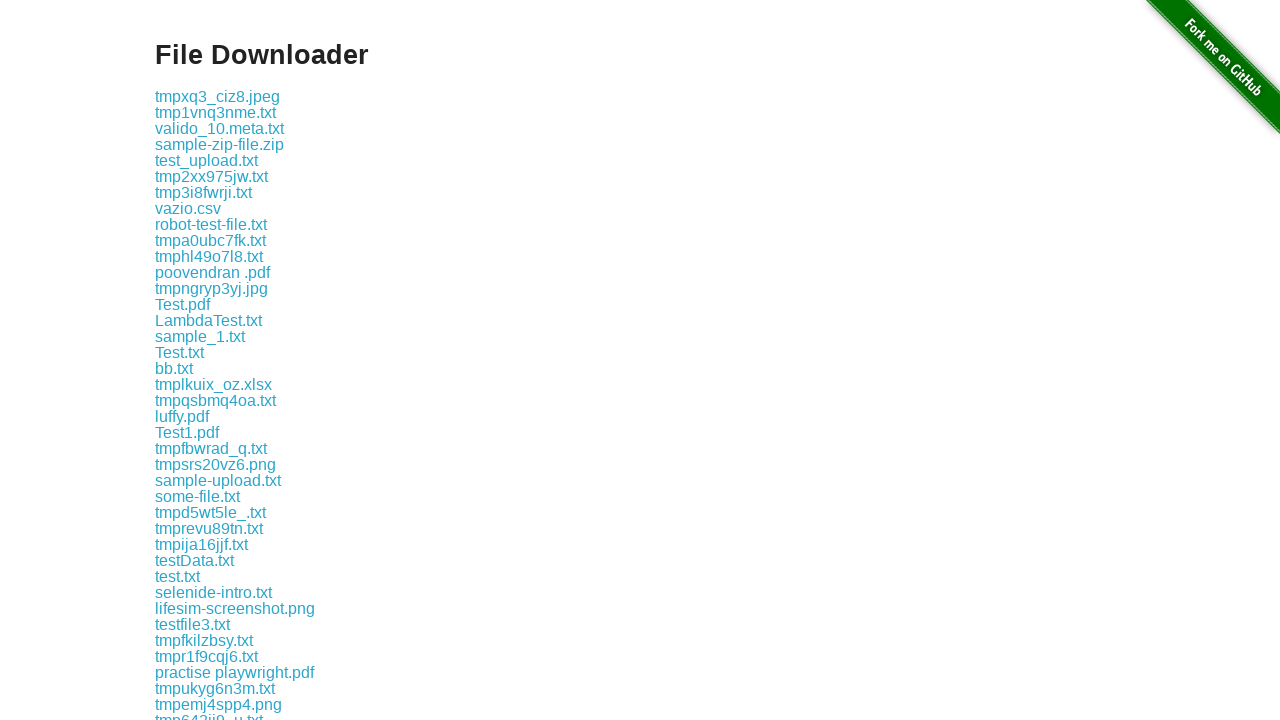

Clicked download link and triggered file download at (218, 96) on .example a >> nth=0
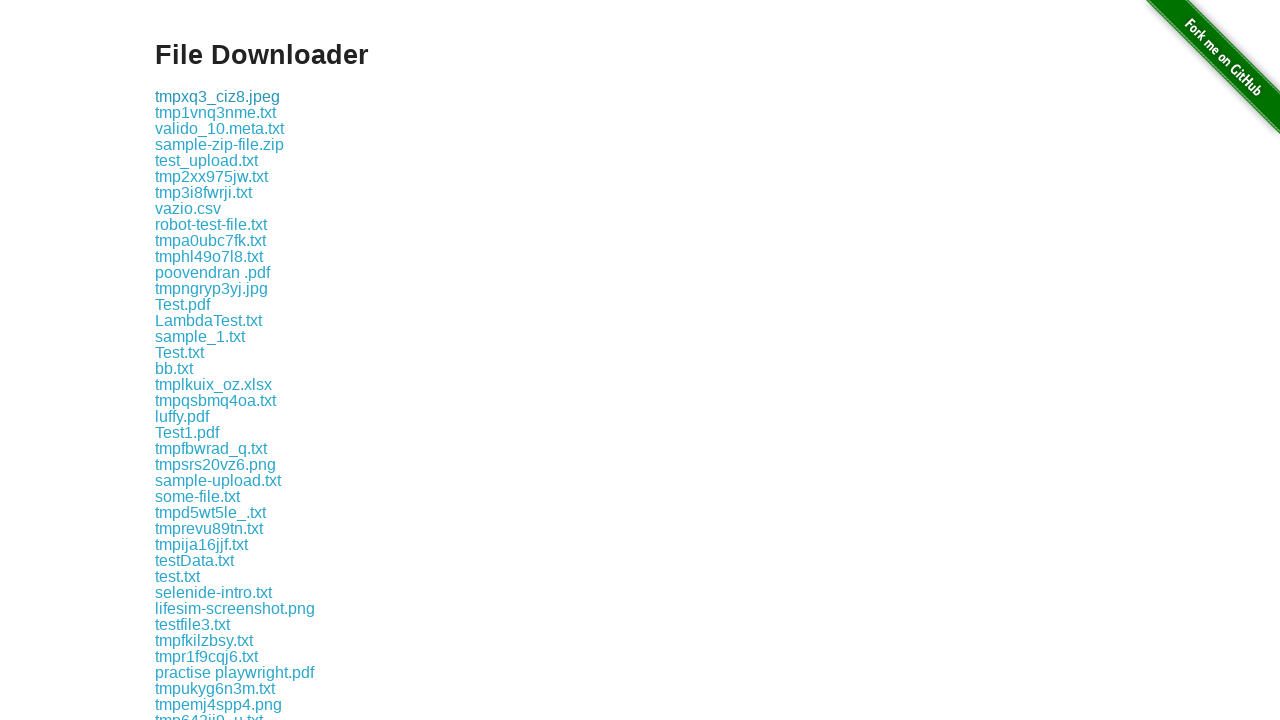

File download completed and download object retrieved
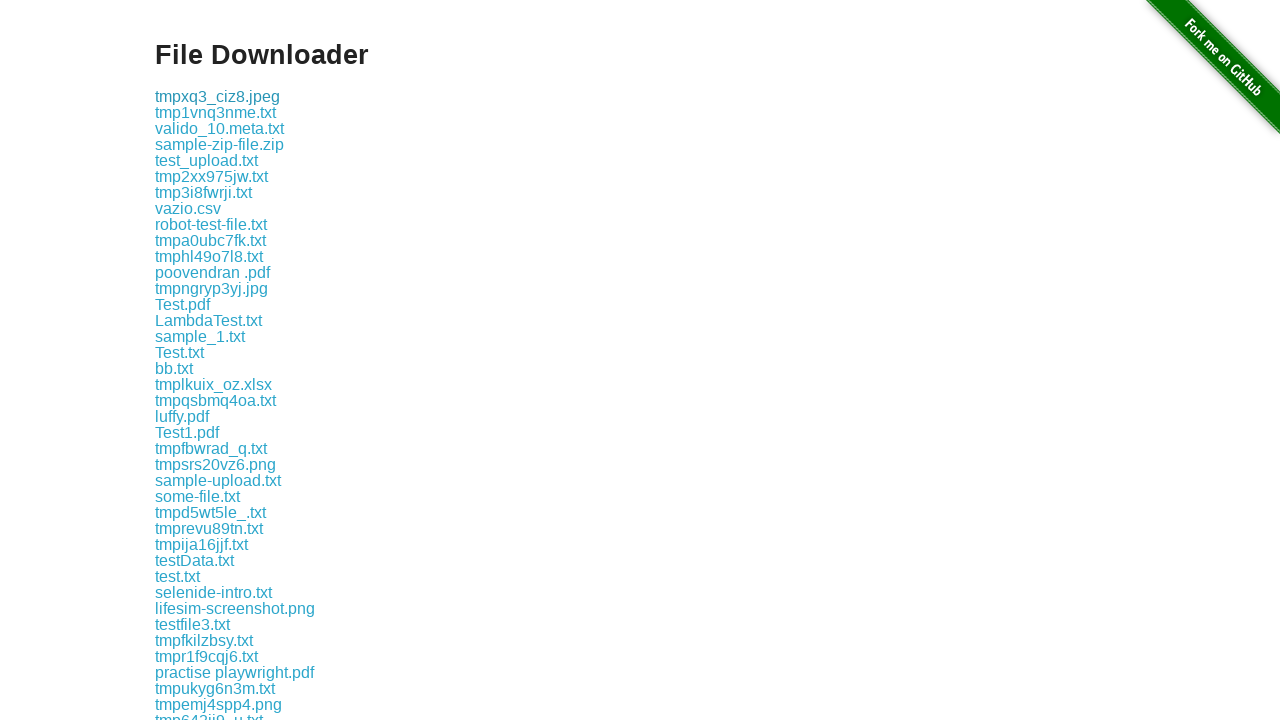

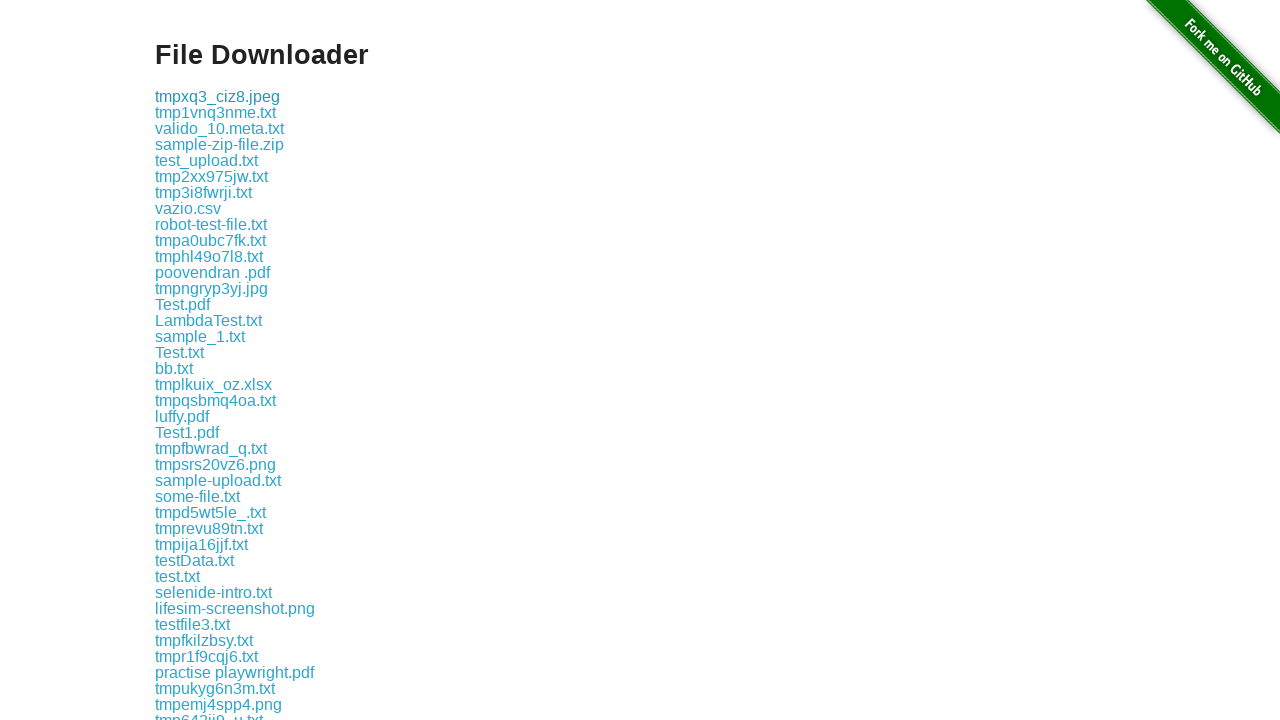